Tests e-commerce functionality by navigating to laptops category, selecting a MacBook Air, adding it to cart, and viewing the cart contents

Starting URL: https://www.demoblaze.com

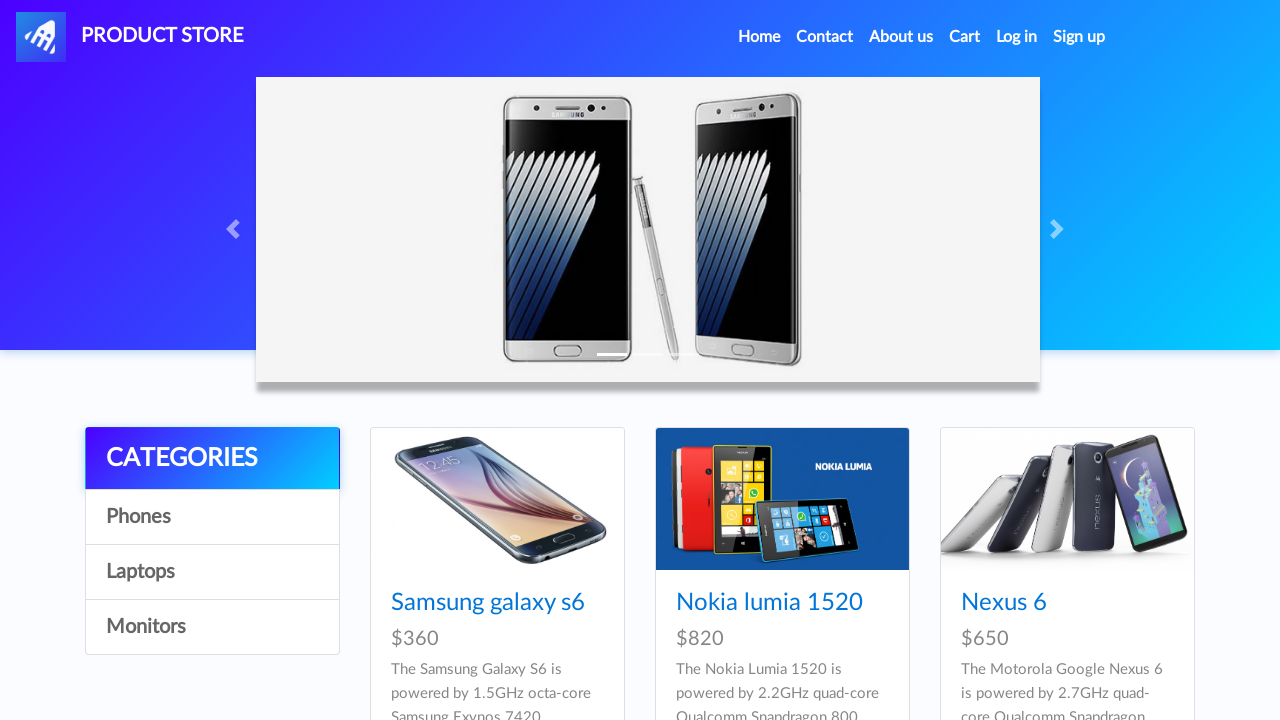

Clicked on Laptops category at (212, 572) on a:text('Laptops')
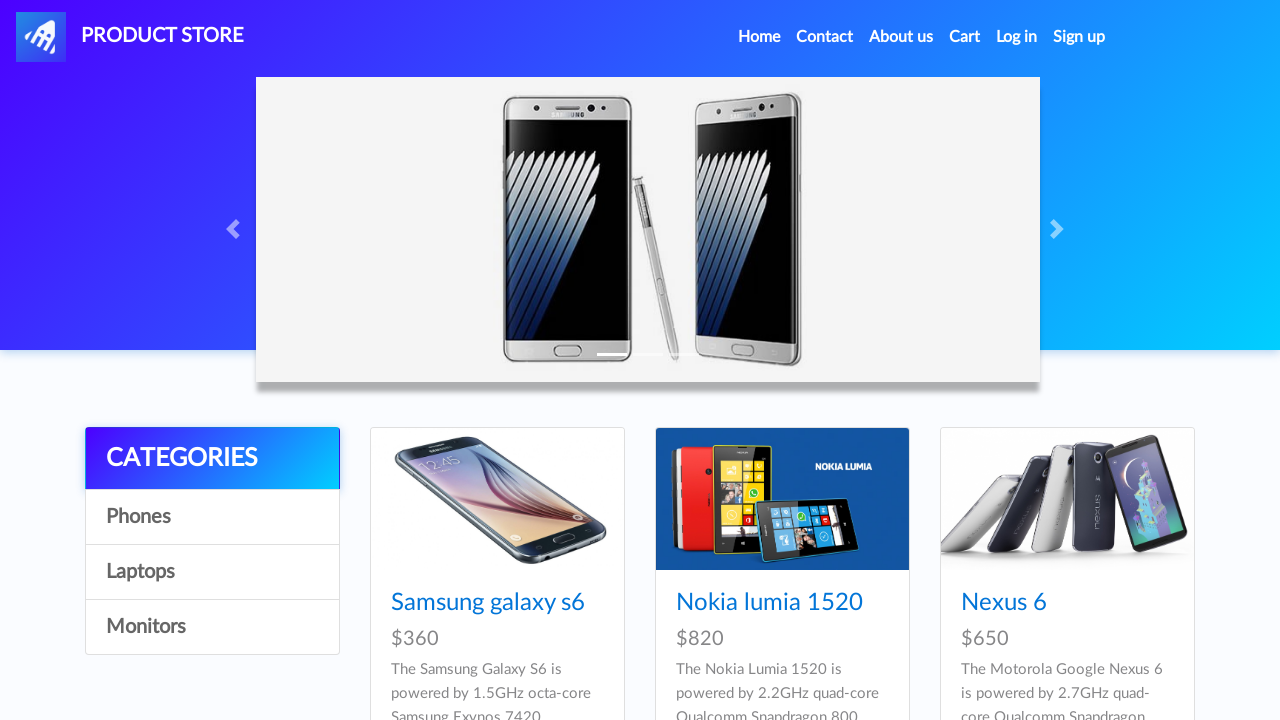

Waited 2 seconds for products to load
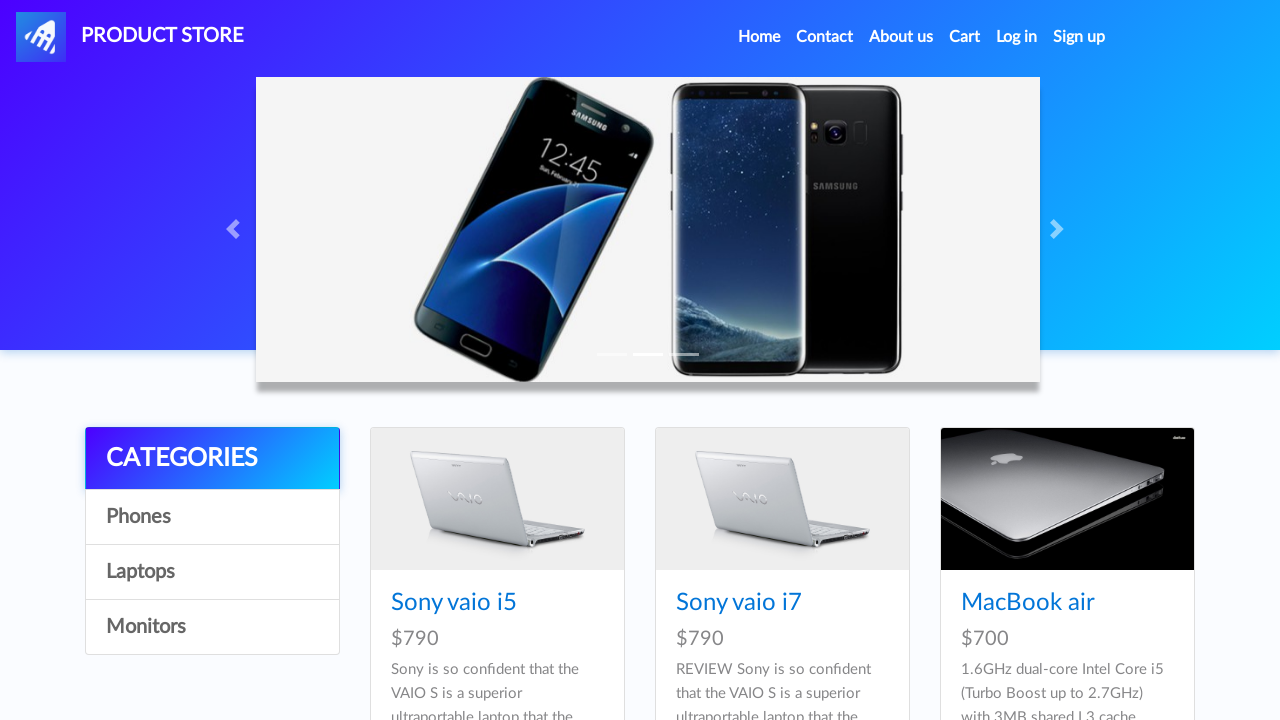

Clicked on MacBook Air product at (1028, 603) on a:text('MacBook air')
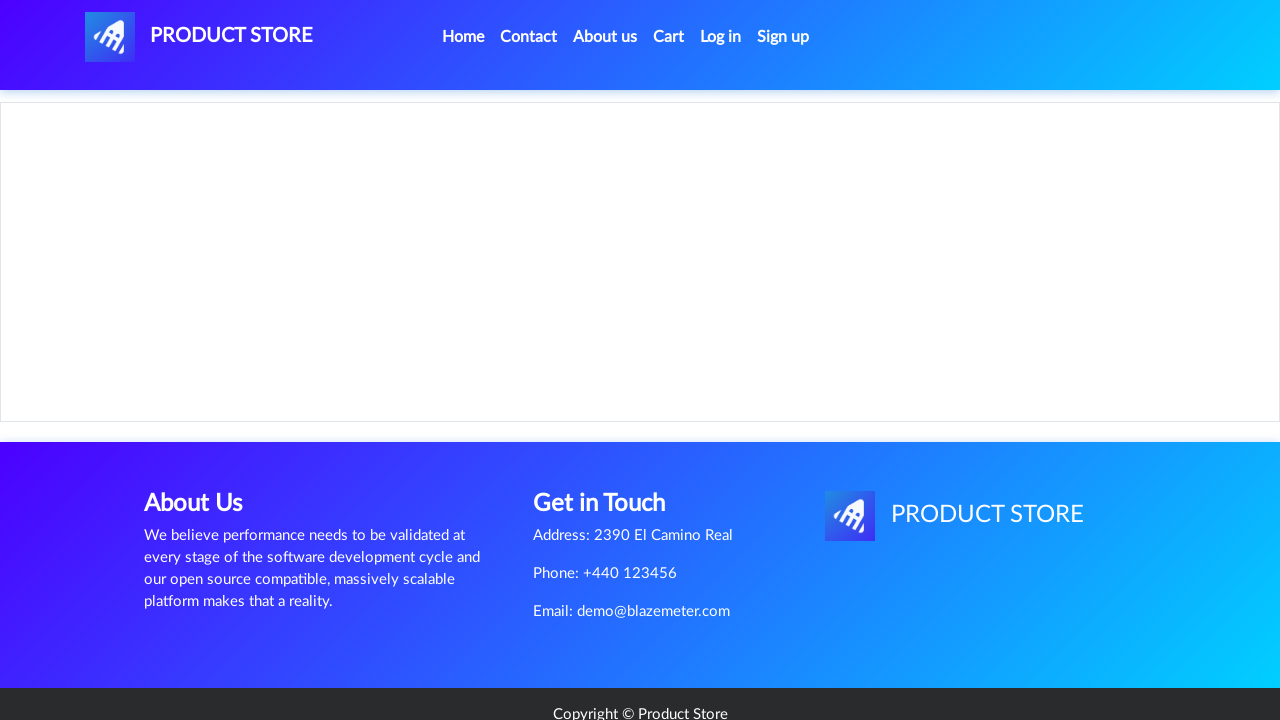

Waited 1 second for product details to load
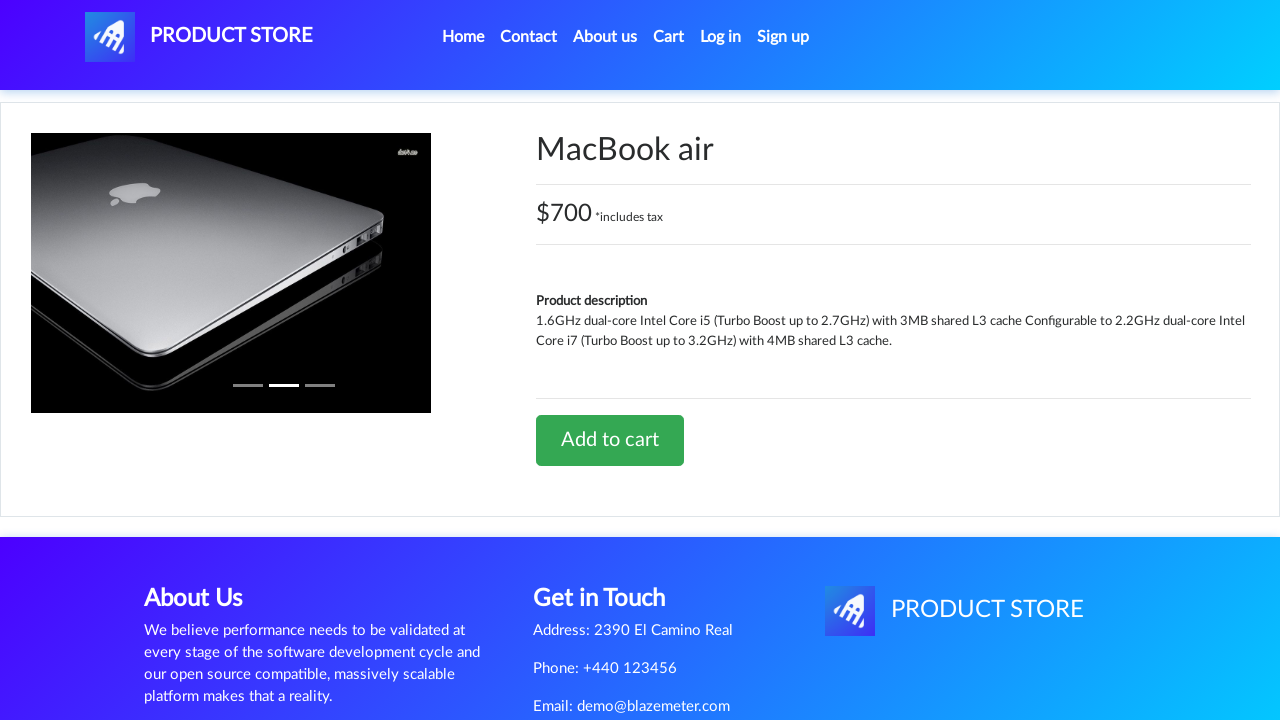

Clicked 'Add to cart' button at (610, 440) on a:has-text('Add to cart')
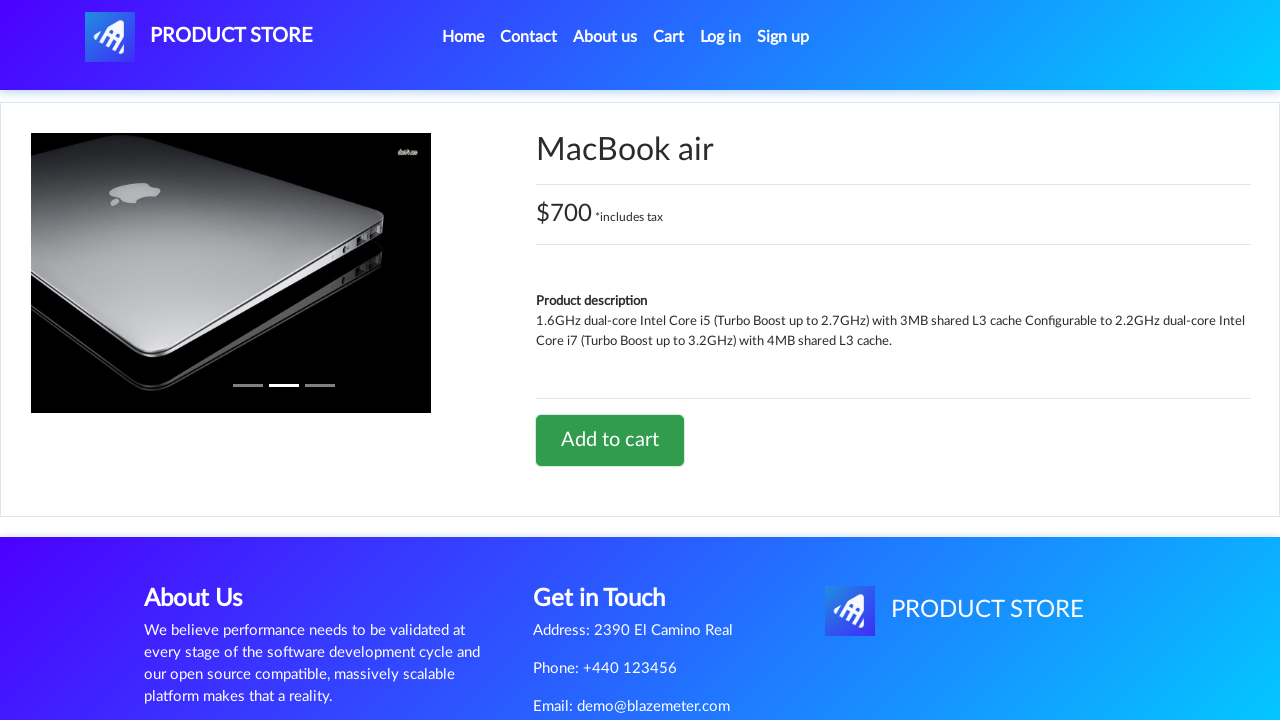

Set up alert dialog handler to accept prompts
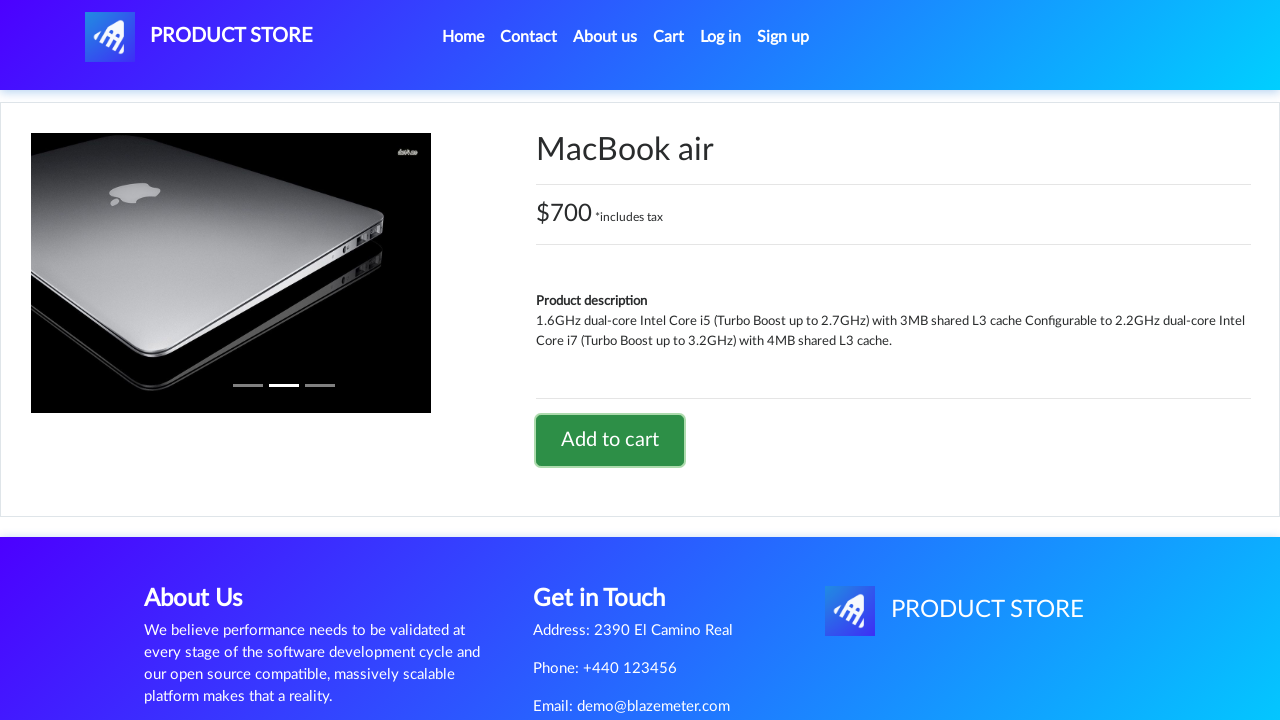

Waited 1 second for alert dialog to be processed
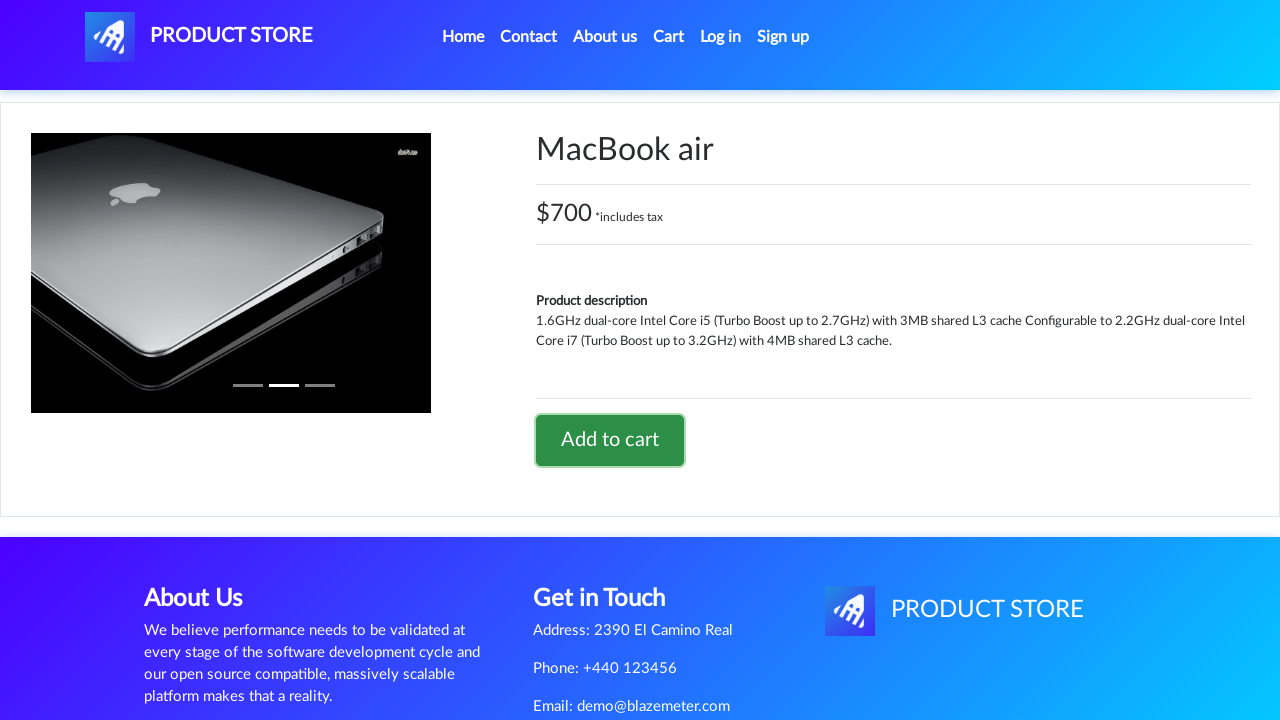

Clicked on Cart link to view cart contents at (669, 37) on a:text('Cart')
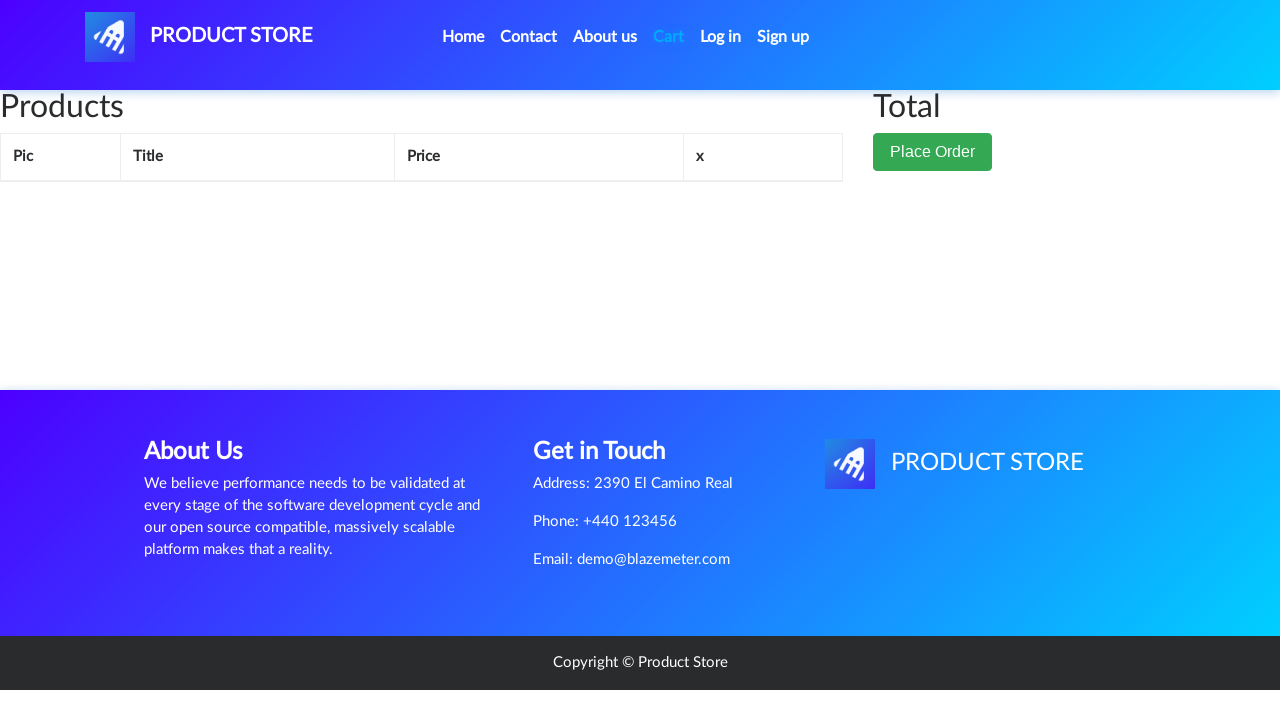

Waited for cart table rows to load
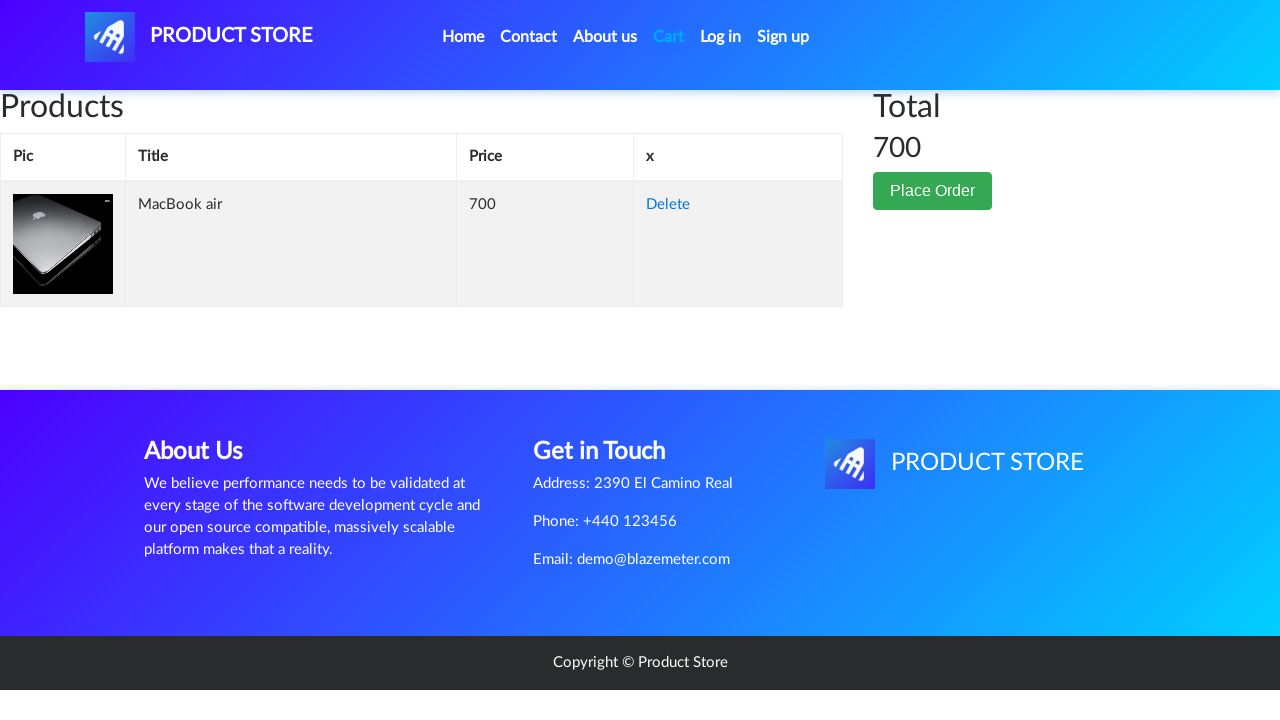

Retrieved product title from cart
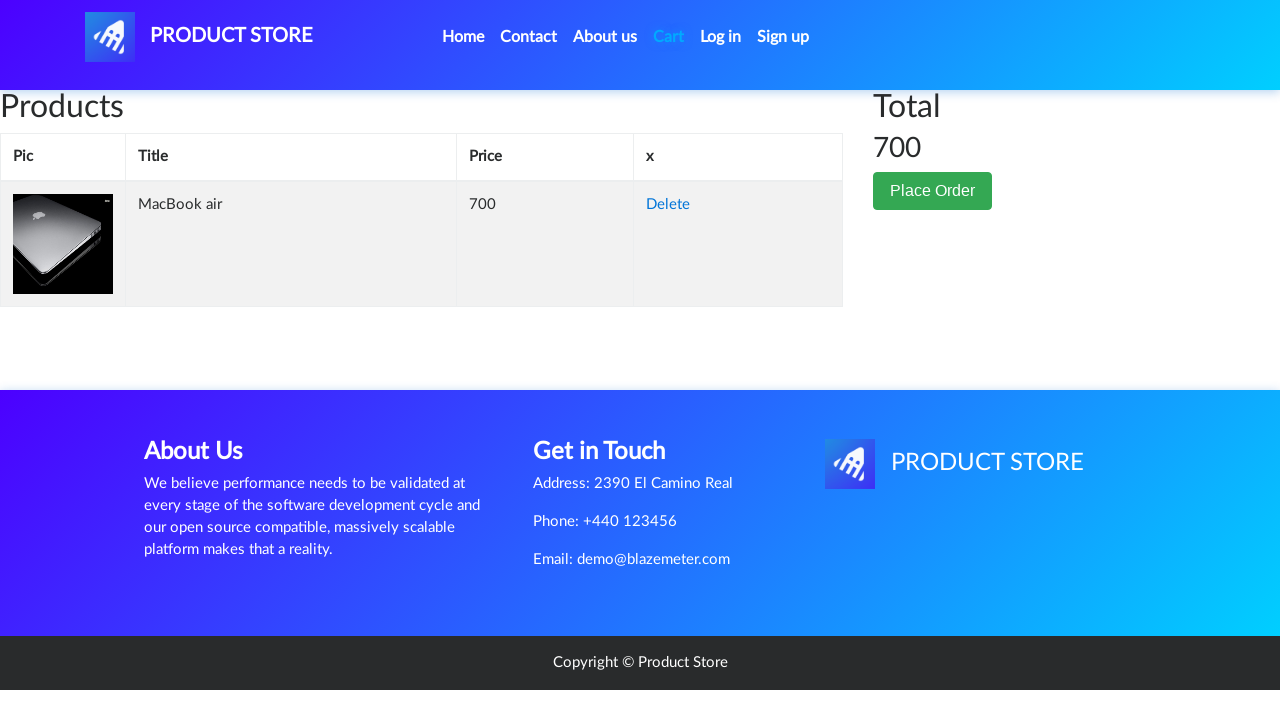

Retrieved product price from cart
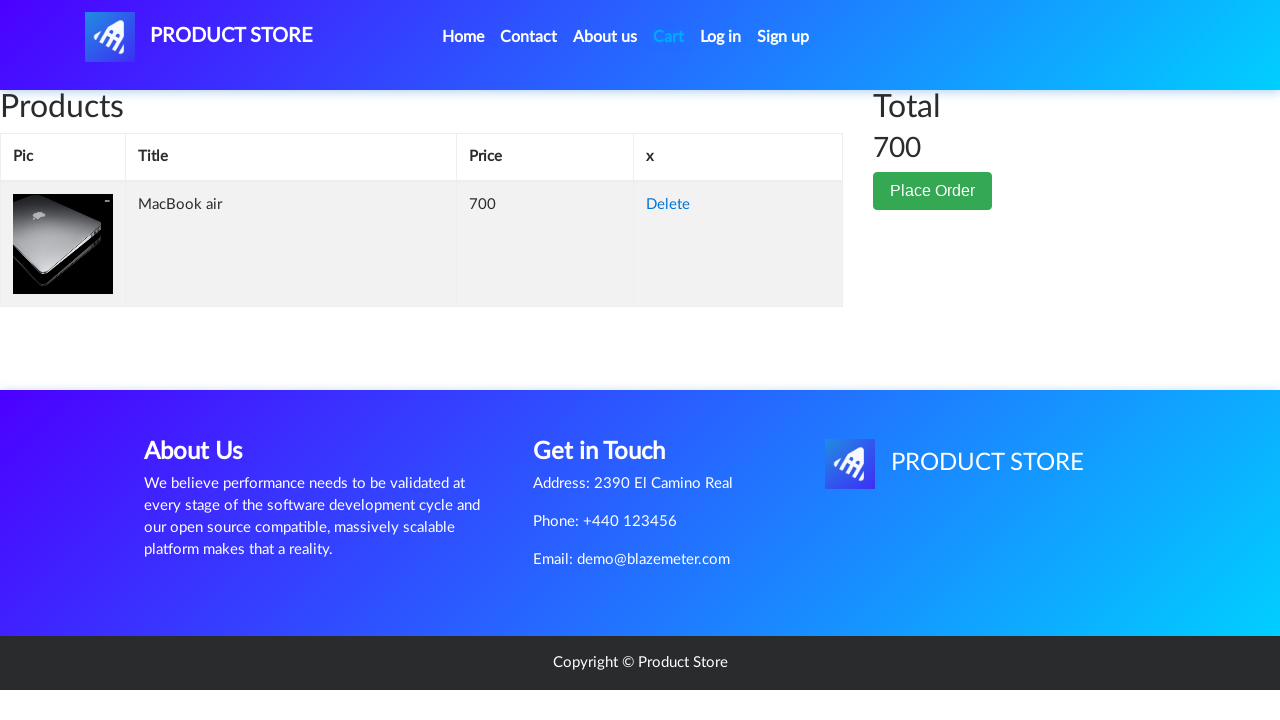

Printed product details - Name: MacBook air, Price: 700
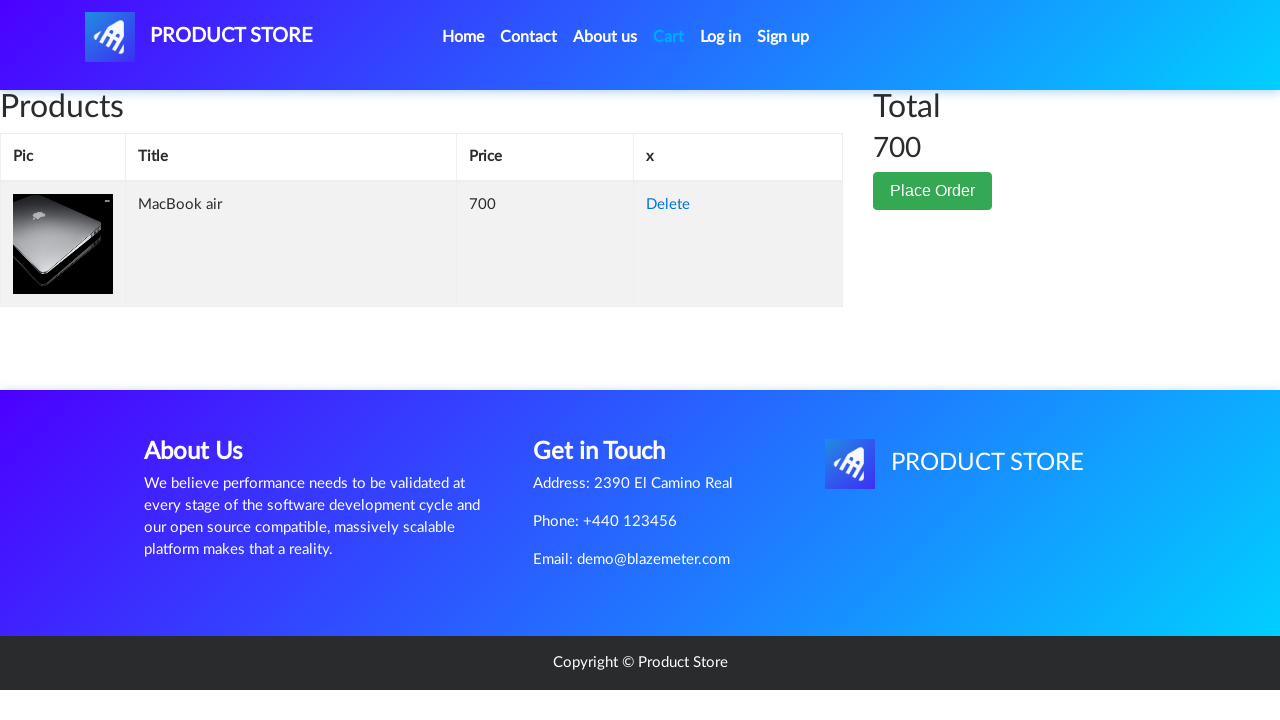

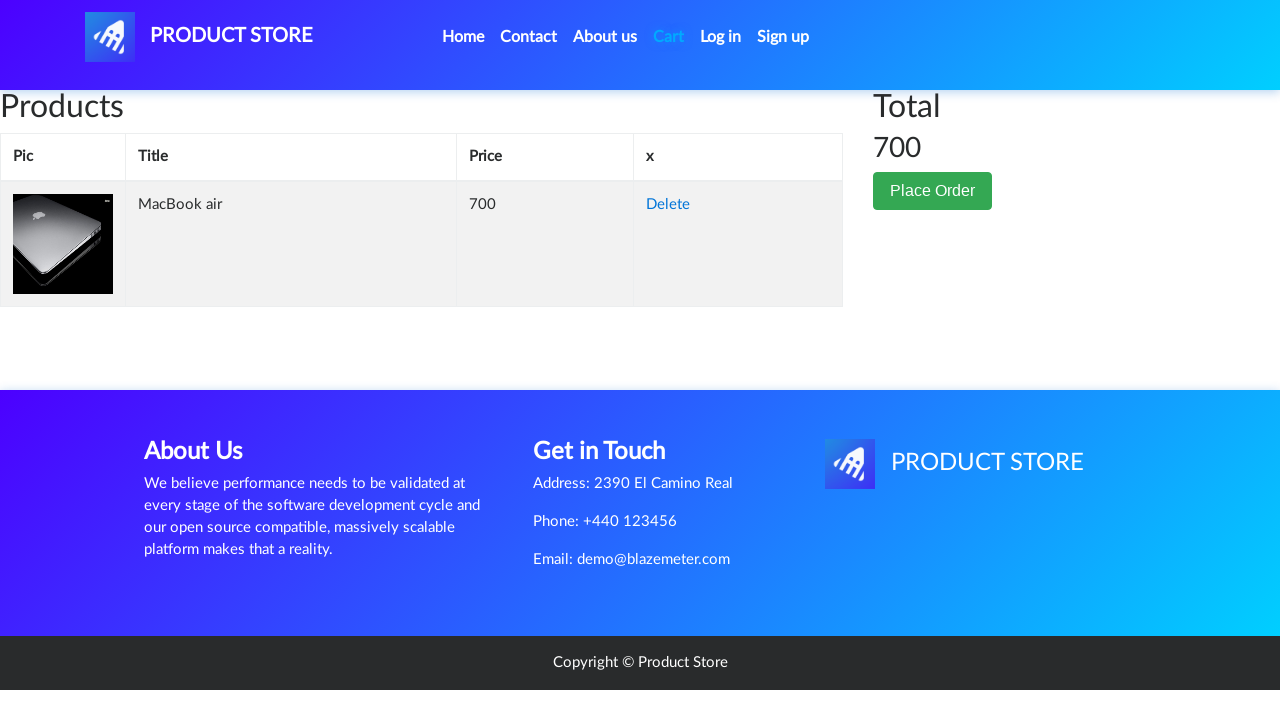